Tests that a floating menu remains visible while scrolling up and down the page. Verifies the menu and its items (Home, News, Contact, About) stay displayed at different scroll positions.

Starting URL: http://the-internet.herokuapp.com/floating_menu

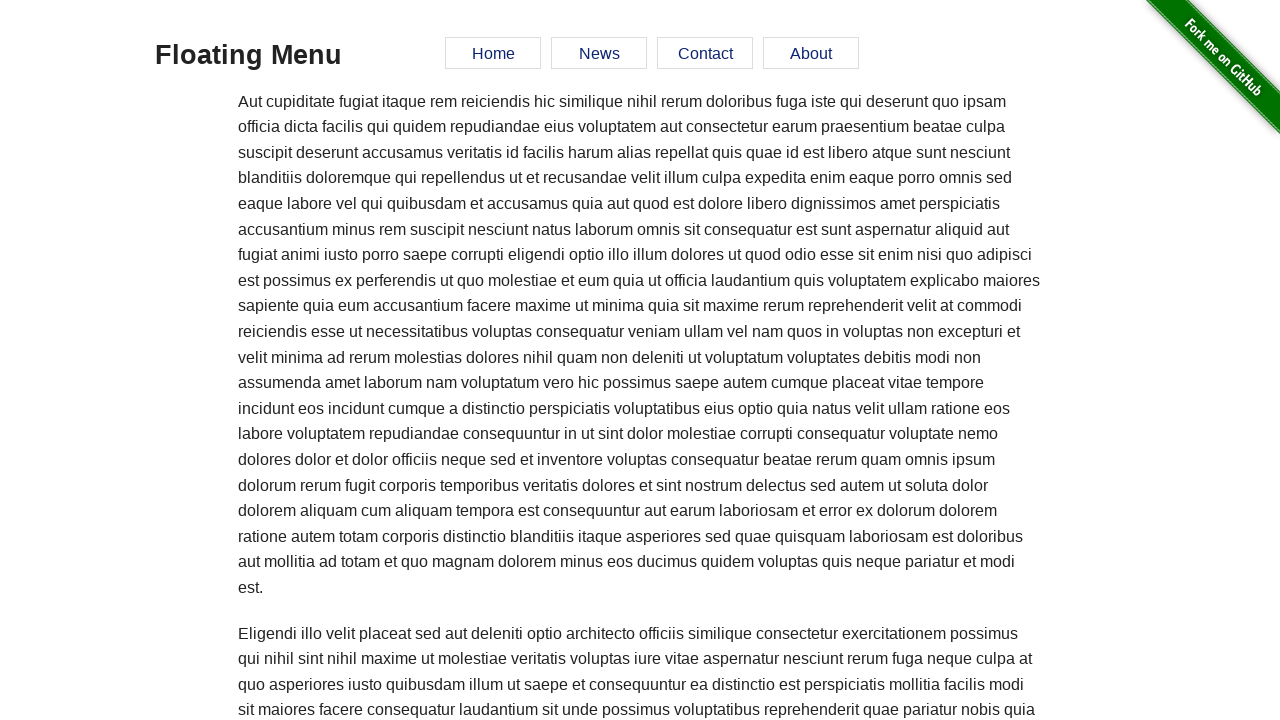

Floating menu title is visible
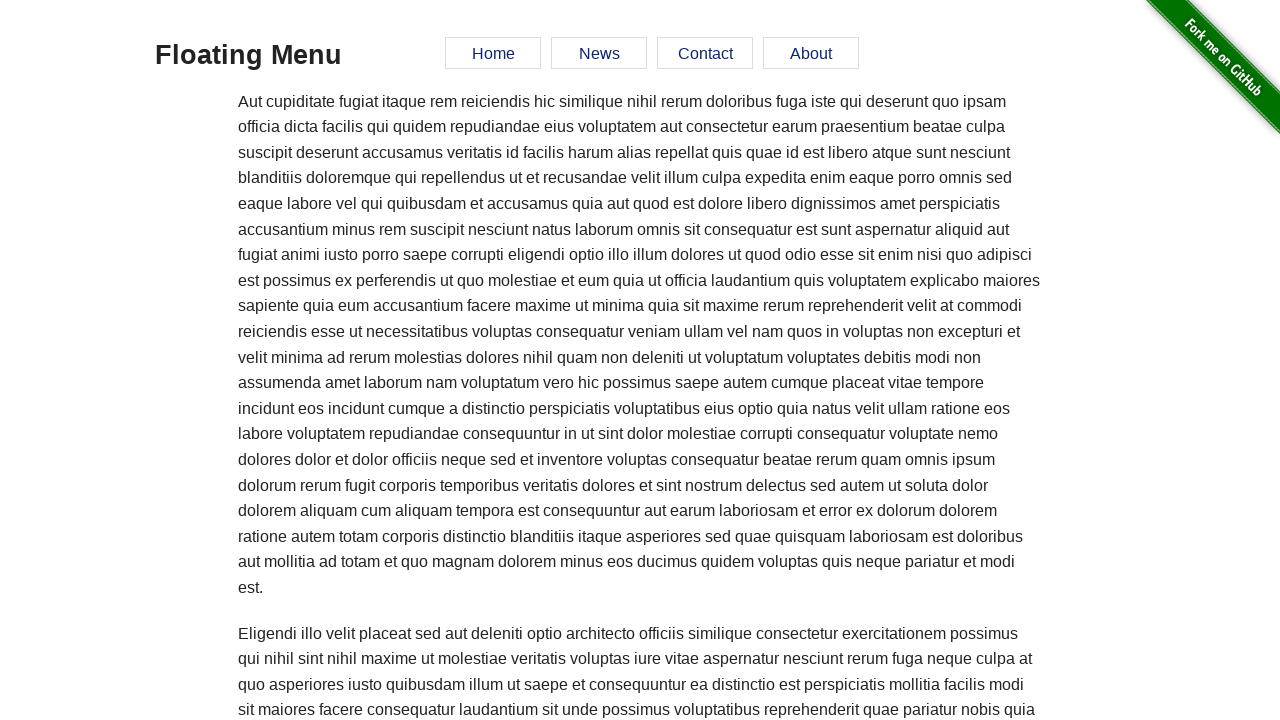

Floating menu container is visible
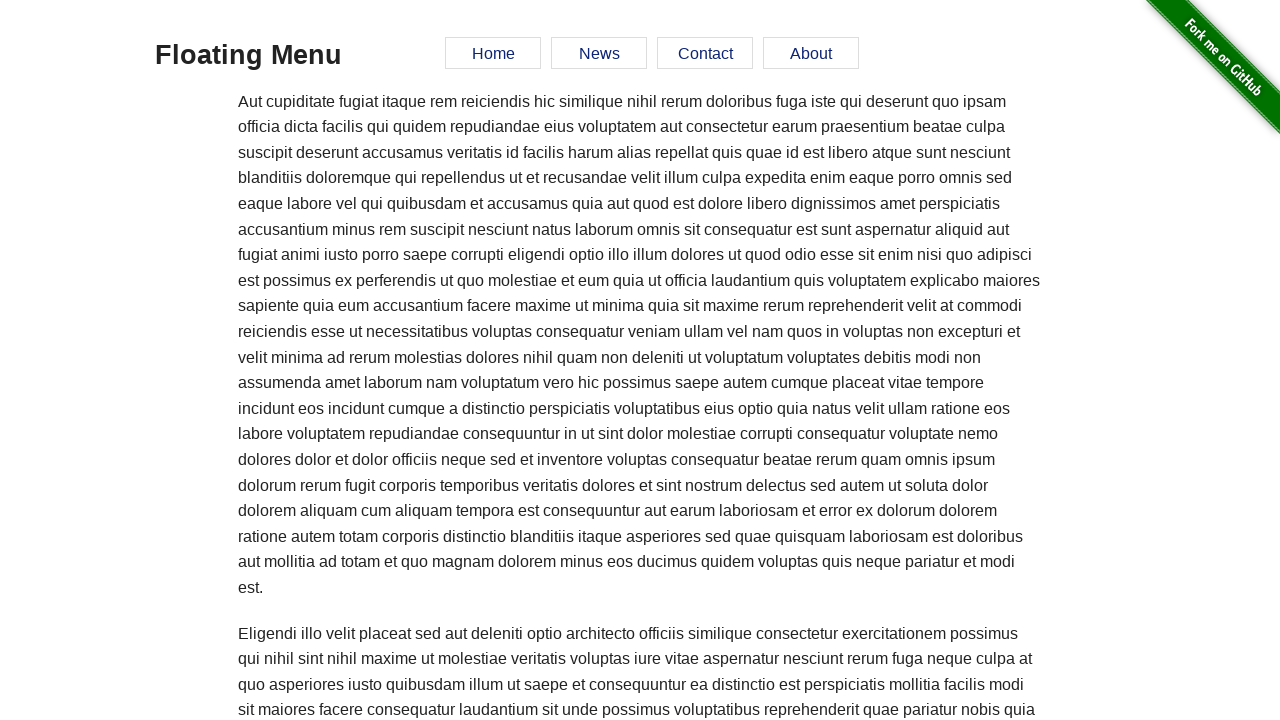

Home menu item is visible
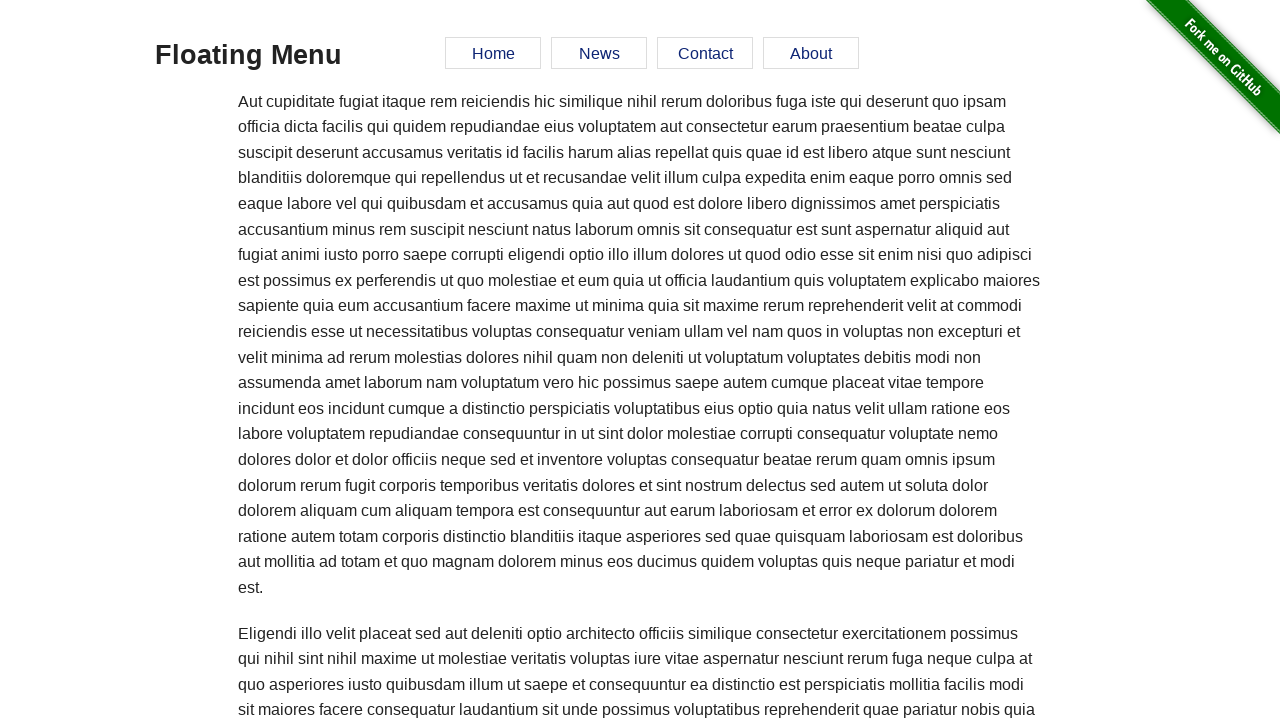

News menu item is visible
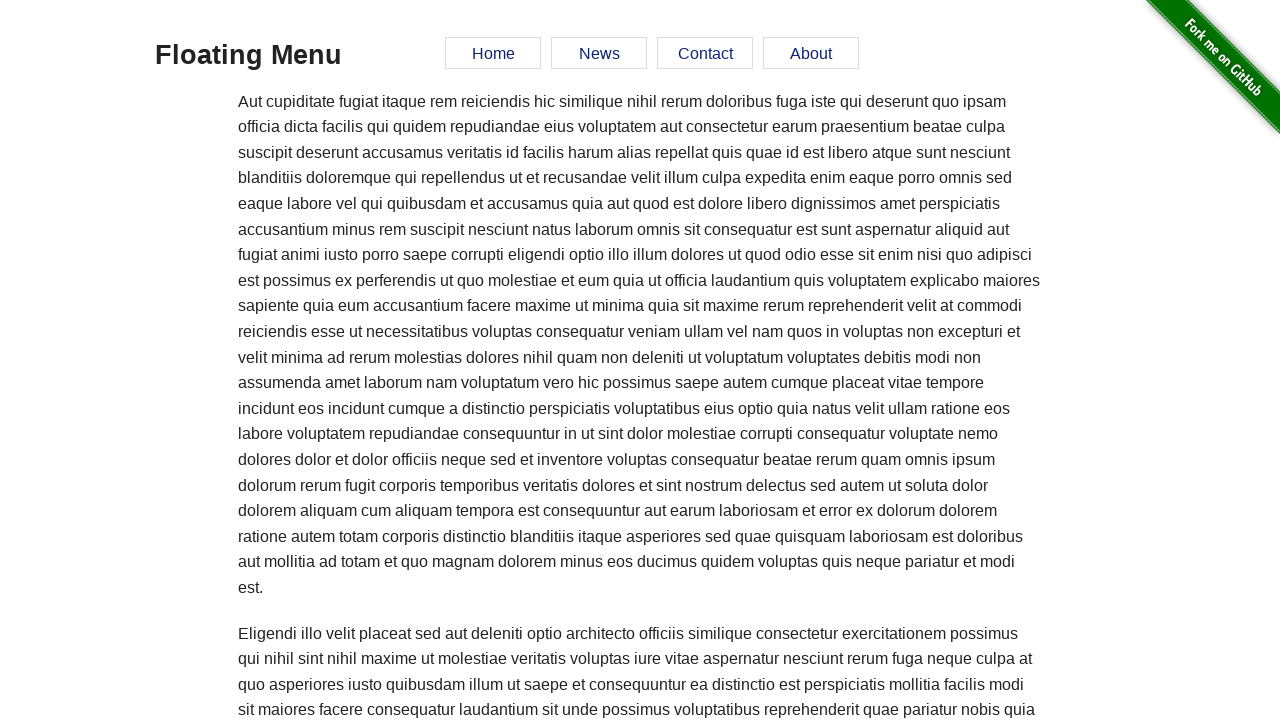

Contact menu item is visible
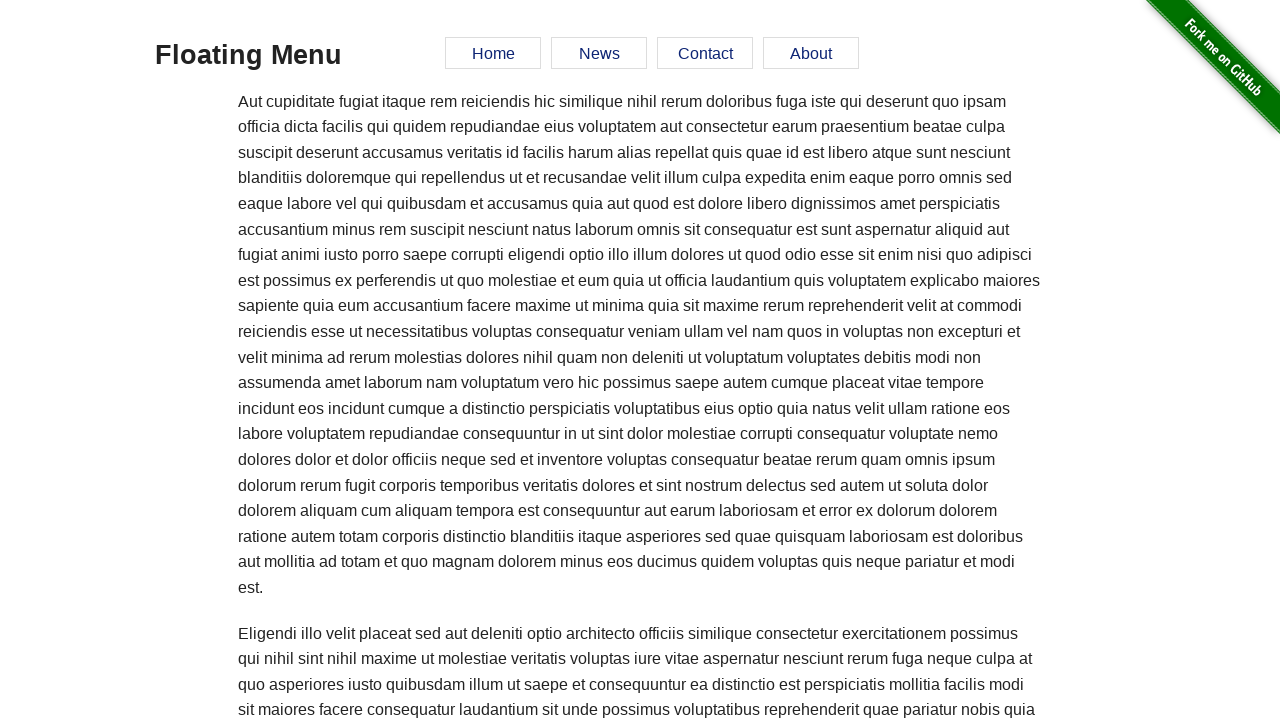

About menu item is visible
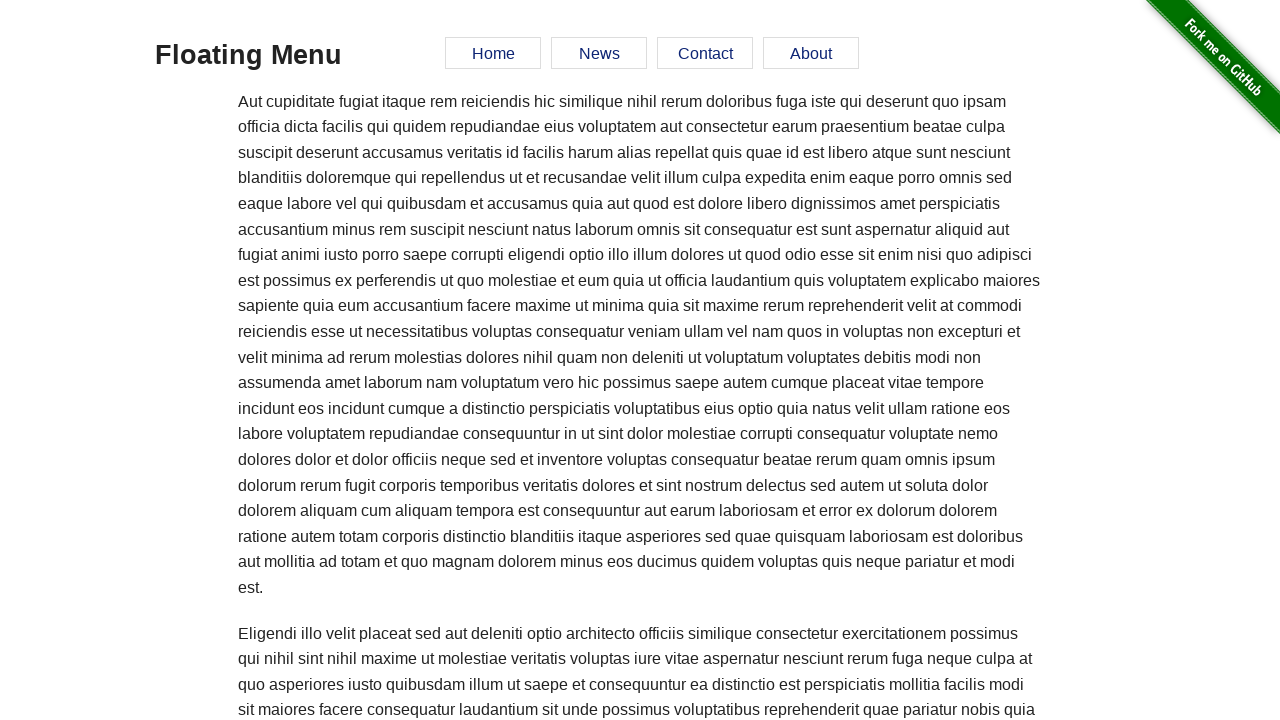

Scrolled down 2000 pixels
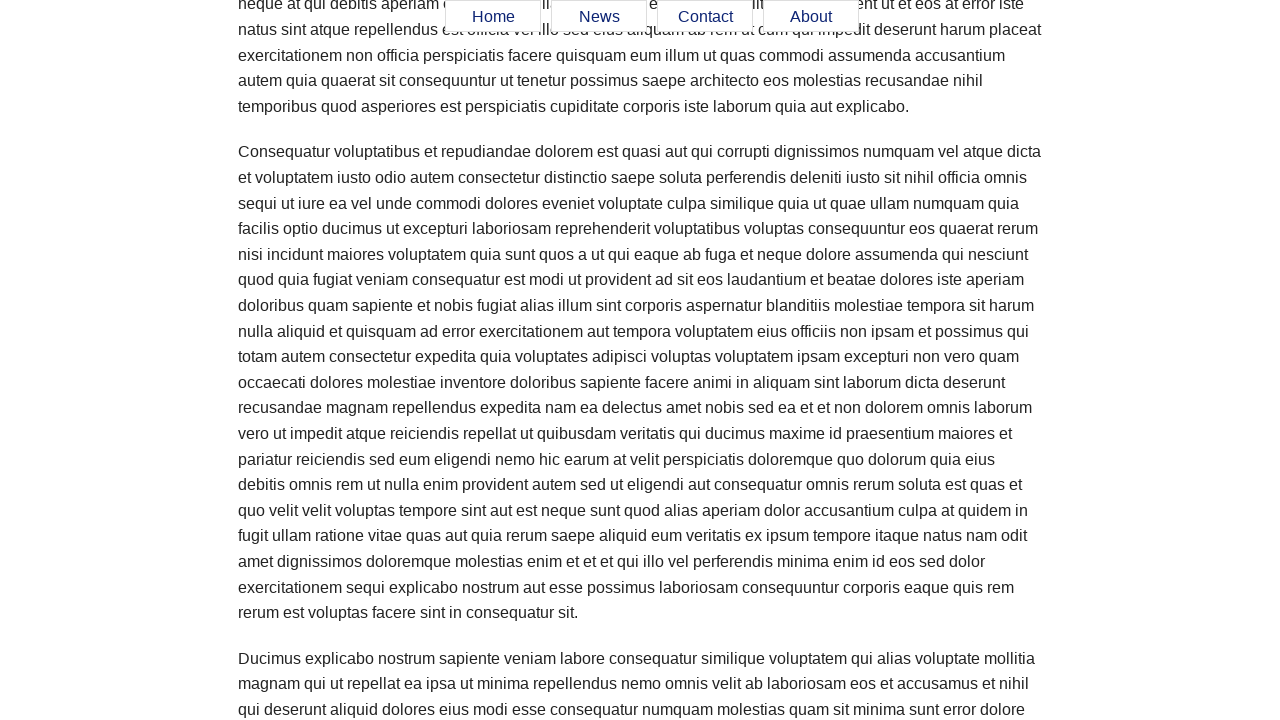

Floating menu remains visible after scrolling down
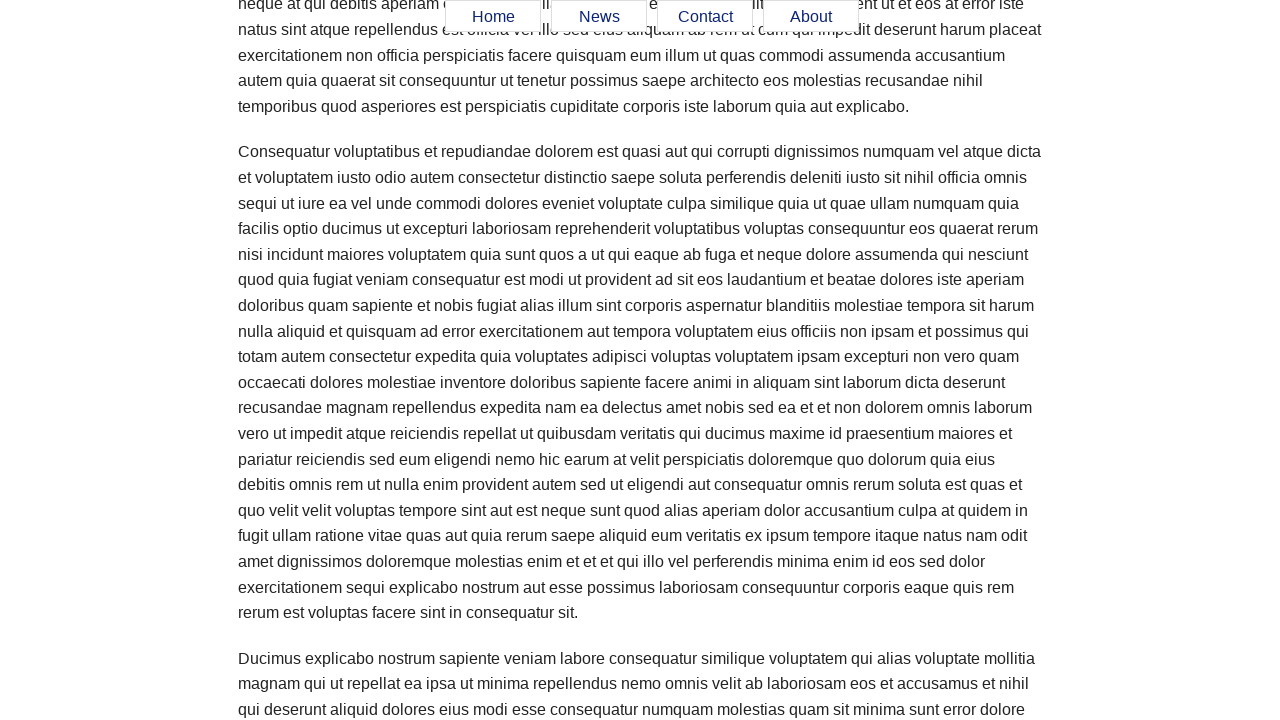

Scrolled up 1000 pixels
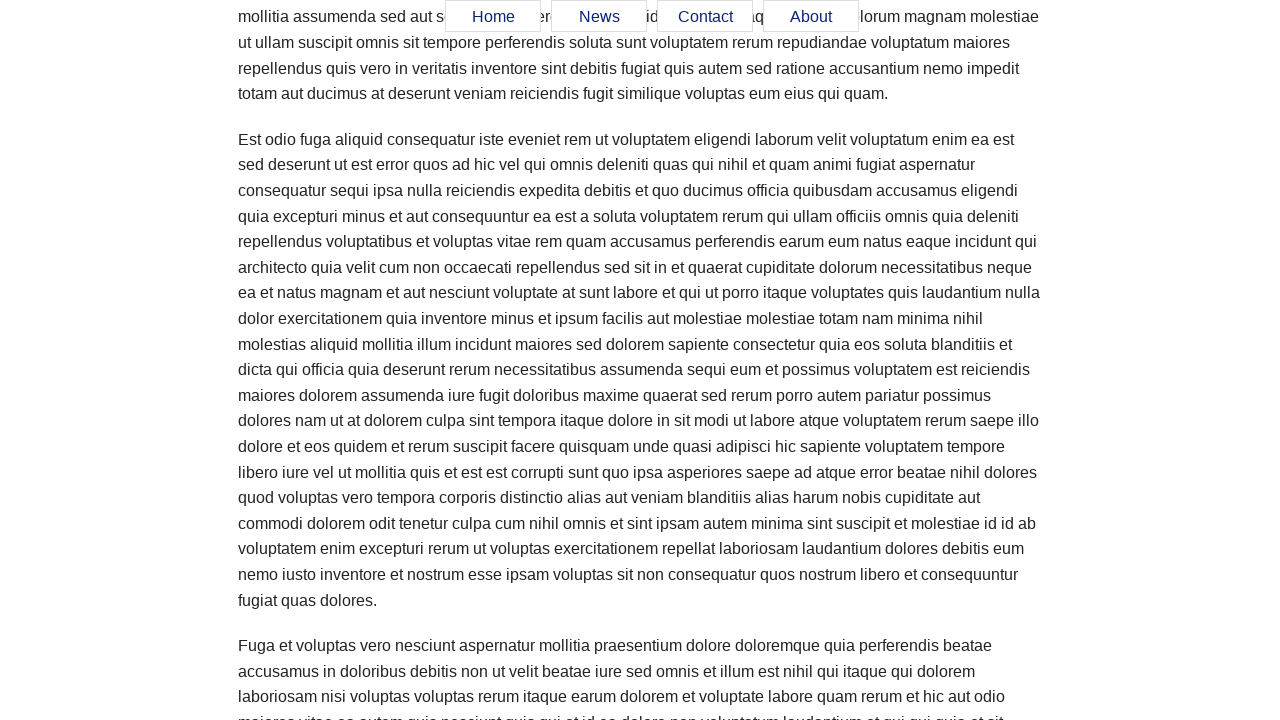

Floating menu remains visible after scrolling up 1000 pixels
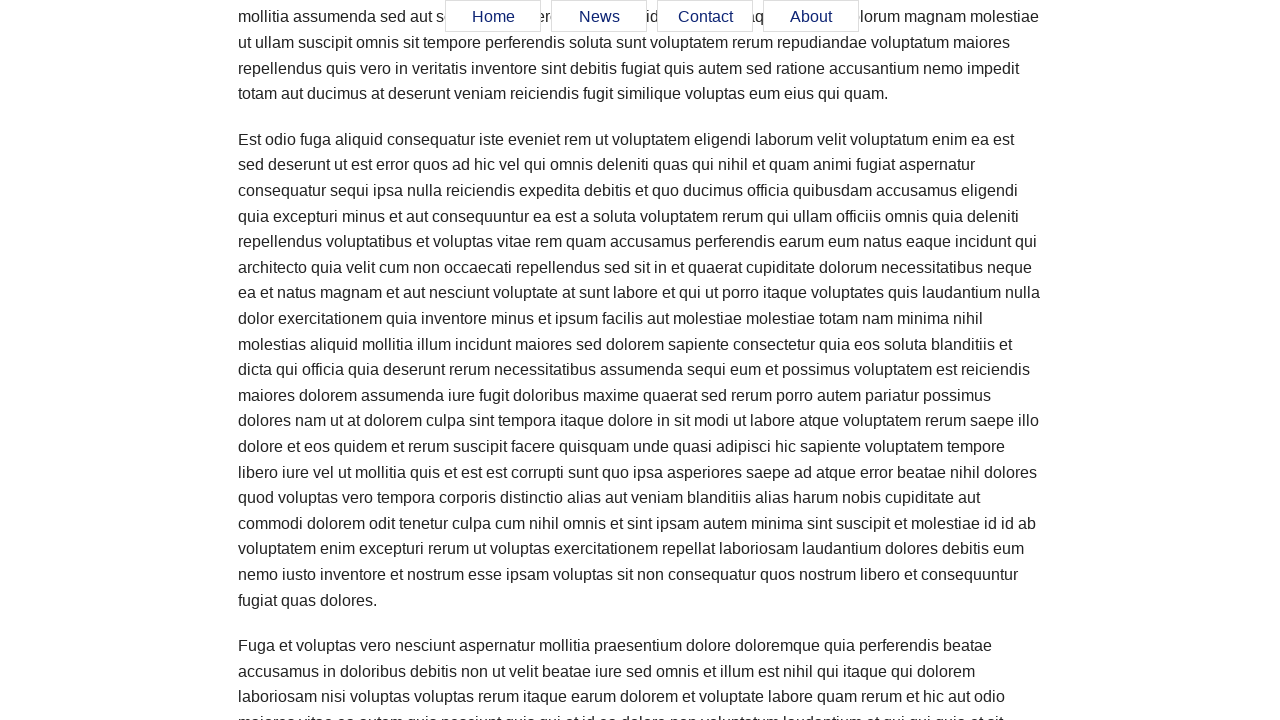

Scrolled up another 1000 pixels back to top
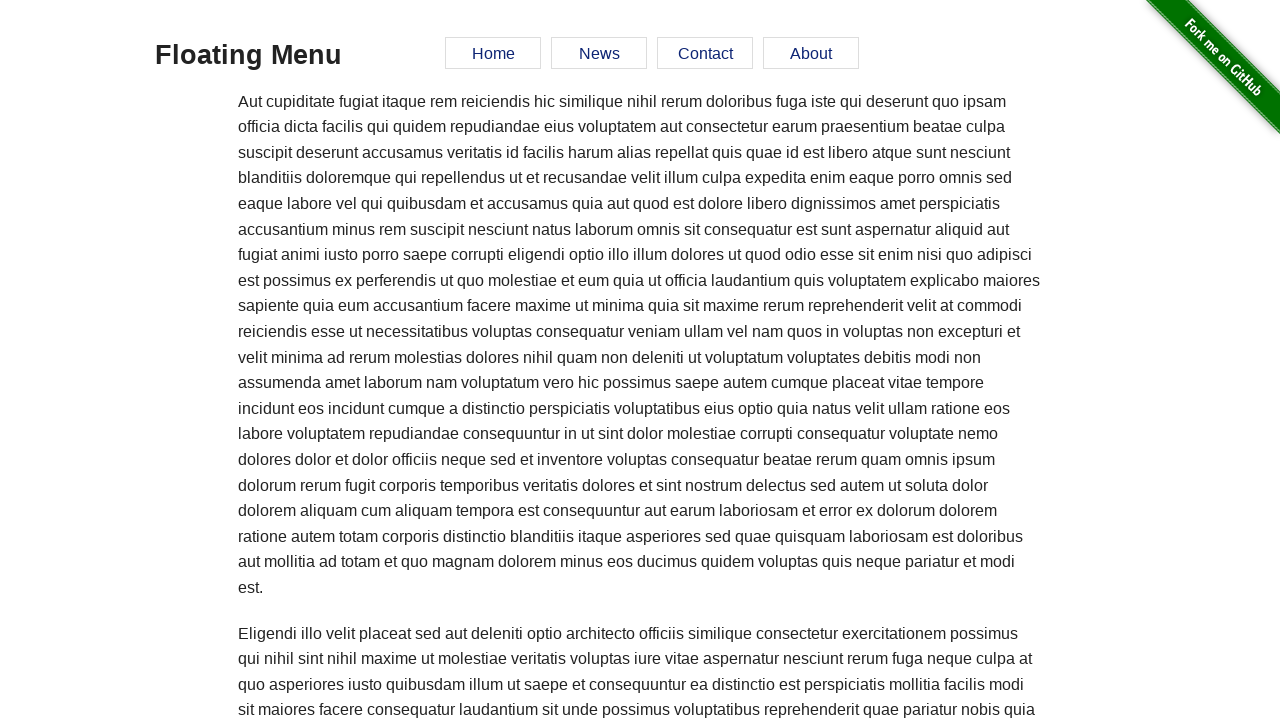

Floating menu remains visible at original position
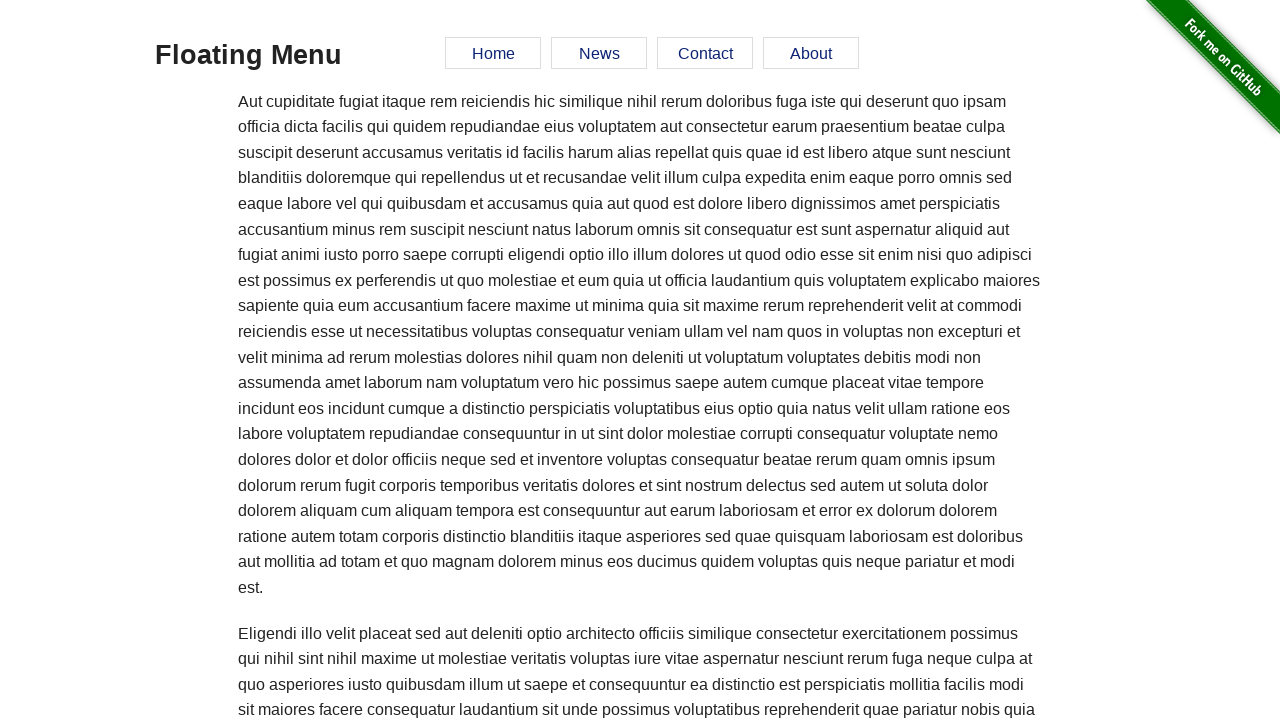

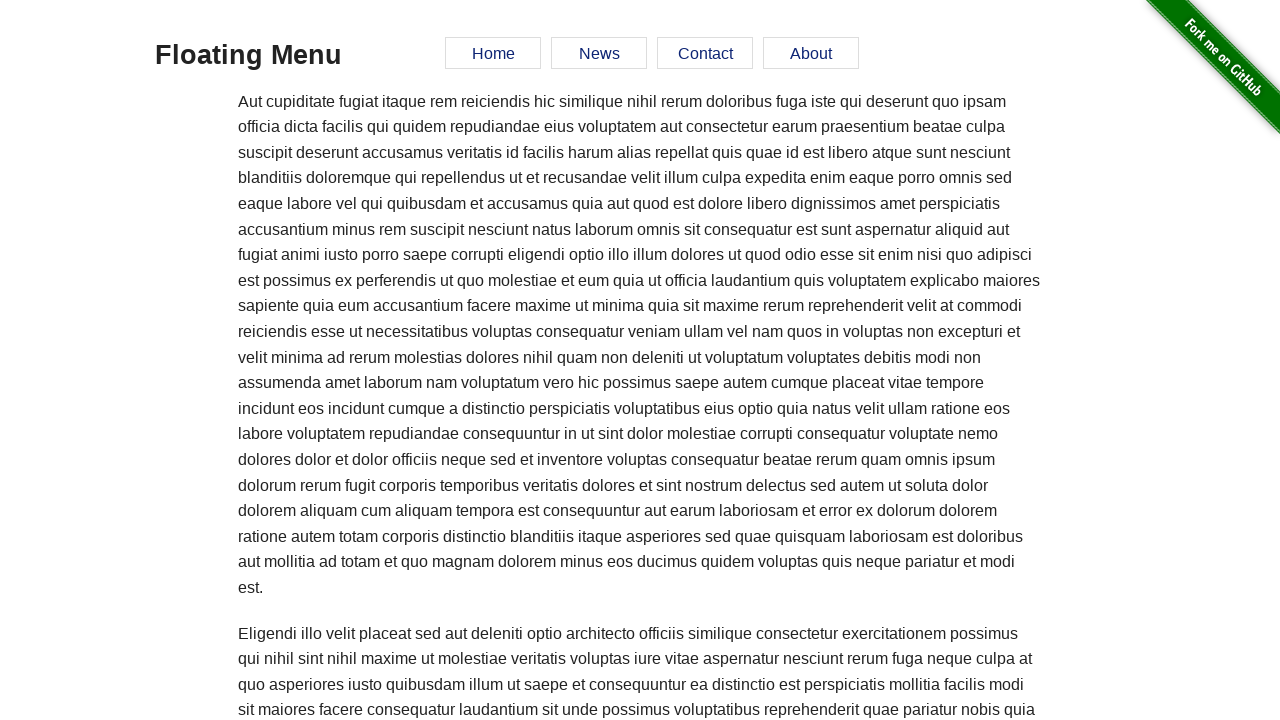